Tests triangle classification with sides 5, 6, 5 which should be classified as Isosceles

Starting URL: https://testpages.eviltester.com/styled/apps/triangle/triangle001.html

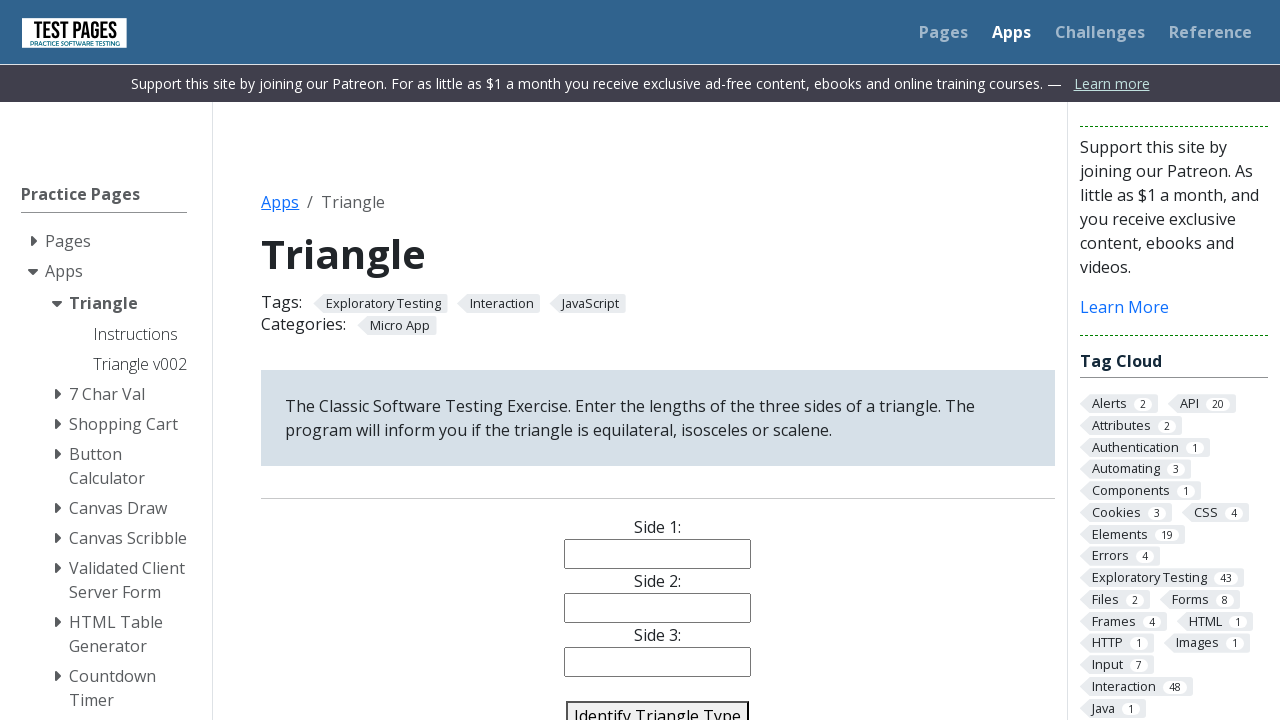

Filled side1 input with '5' on input[name='side1']
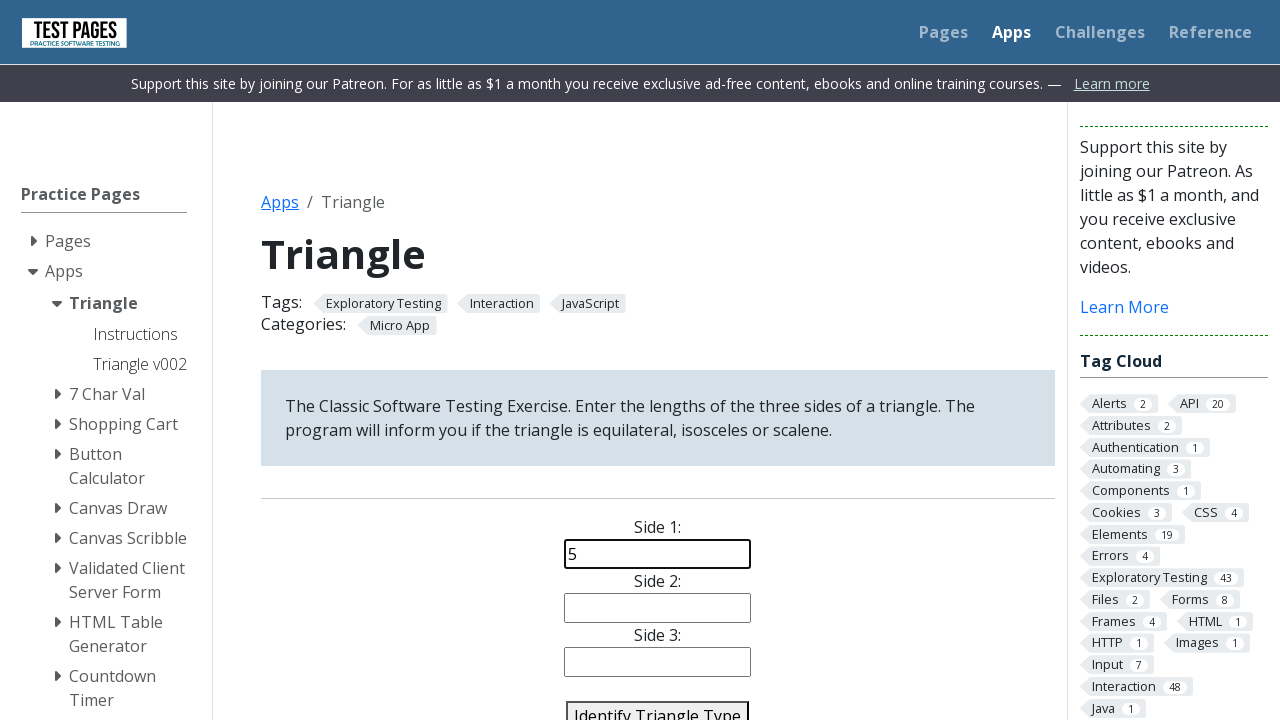

Filled side2 input with '6' on input[name='side2']
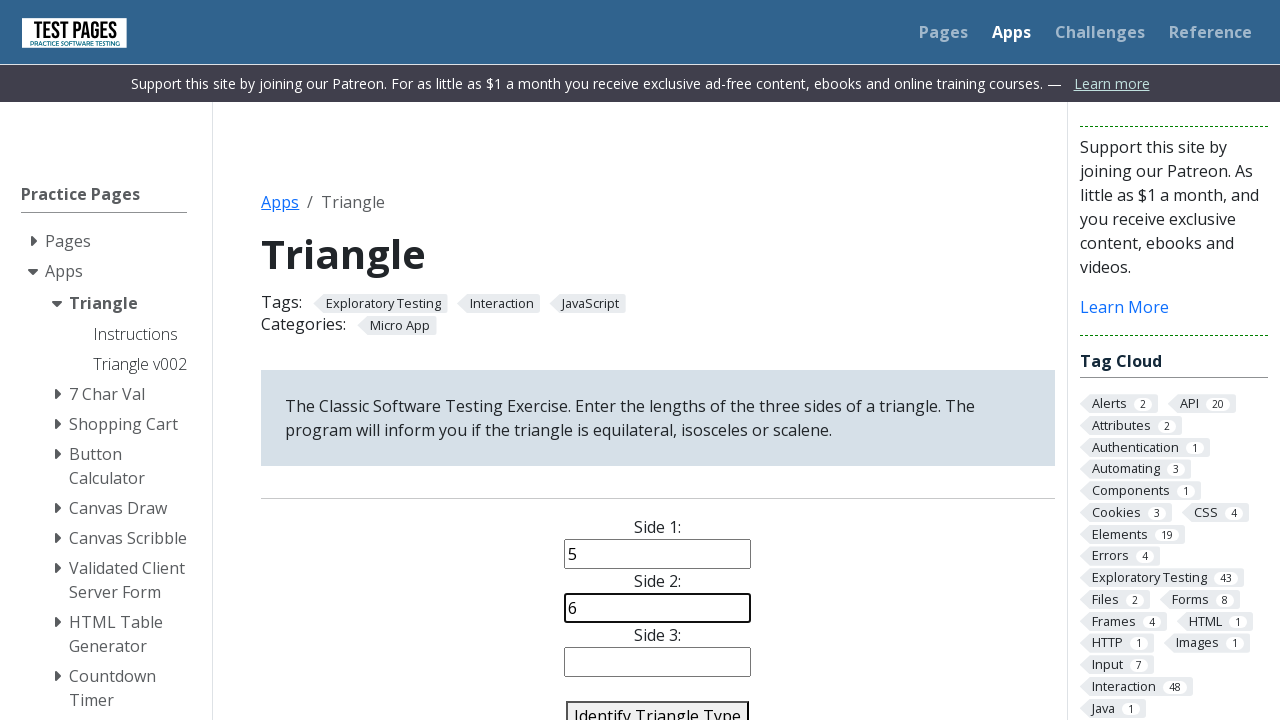

Filled side3 input with '5' on input[name='side3']
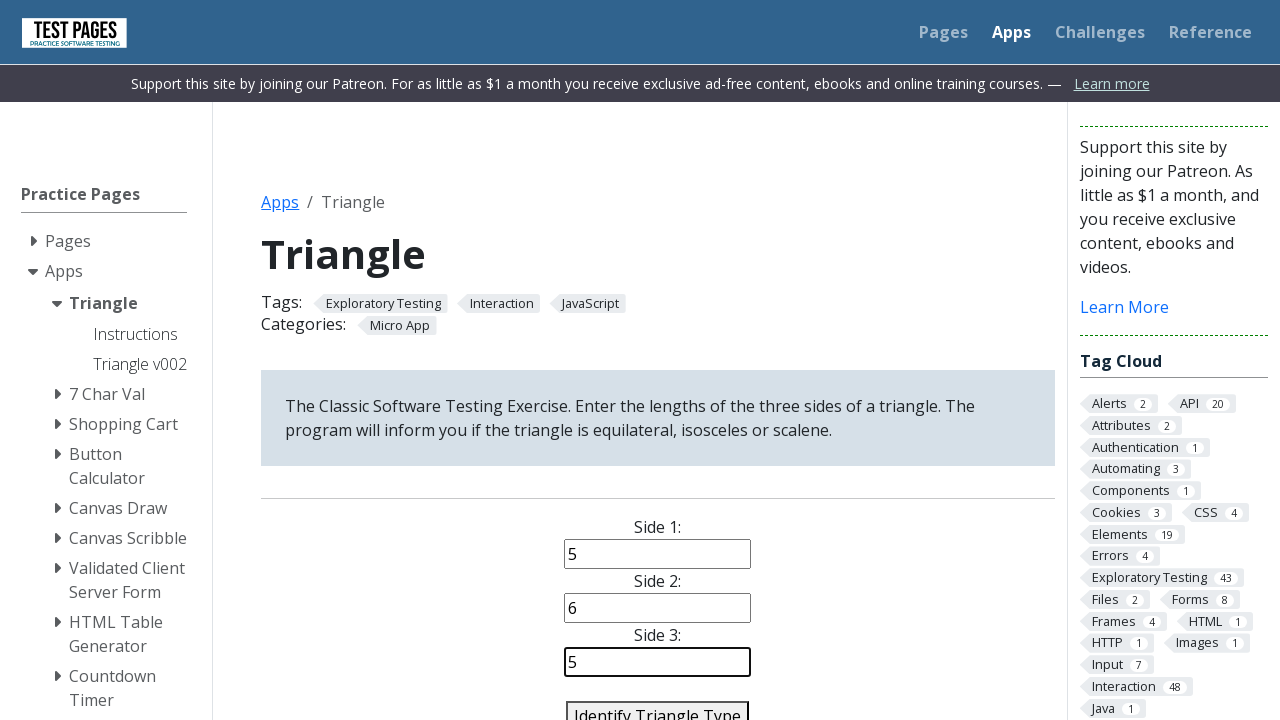

Clicked identify triangle button to classify triangle with sides 5, 6, 5 at (658, 705) on #identify-triangle-action
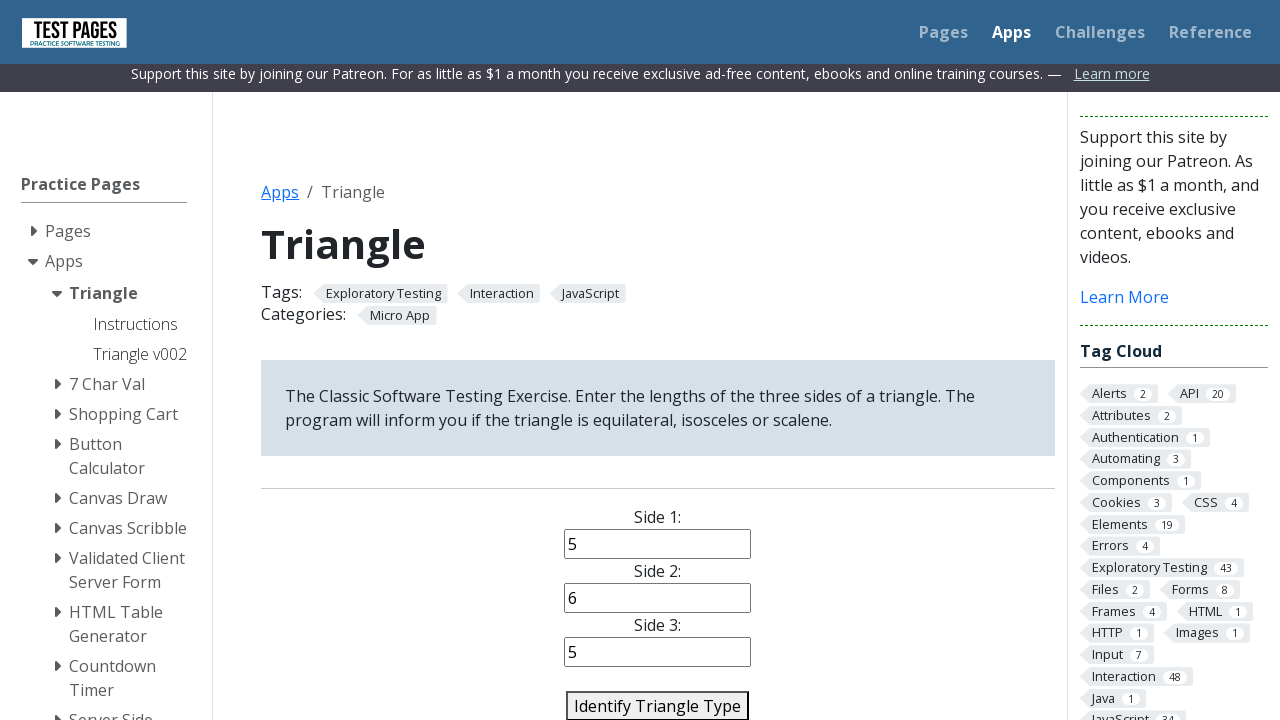

Triangle type result appeared - should classify as Isosceles
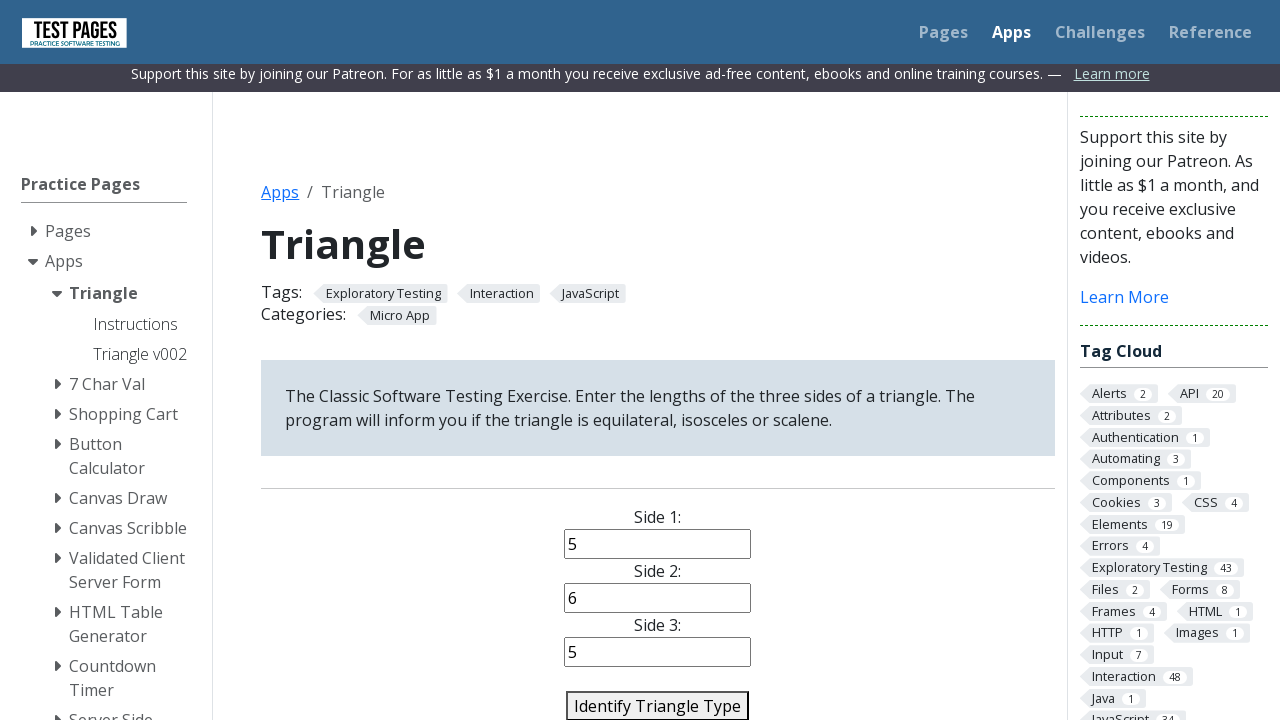

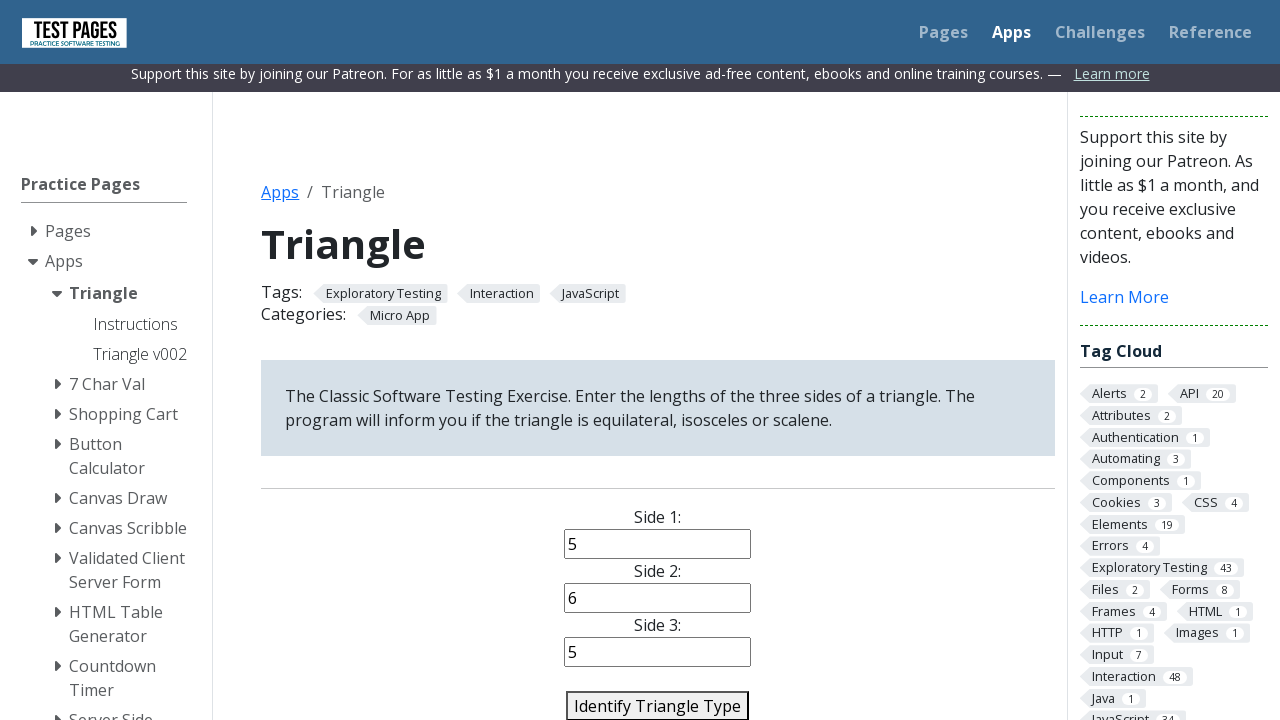